Tests context menu functionality by right-clicking on an element and selecting an option from the context menu

Starting URL: http://swisnl.github.io/jQuery-contextMenu/demo.html

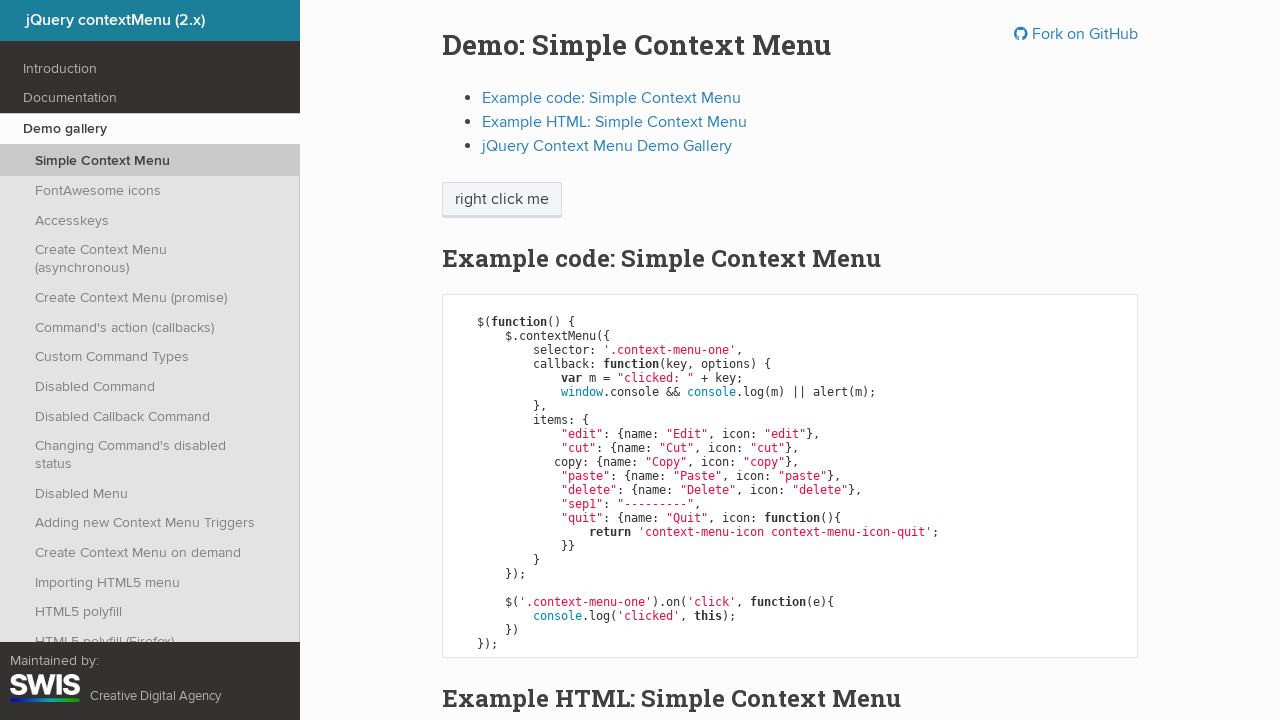

Located button element for context menu testing
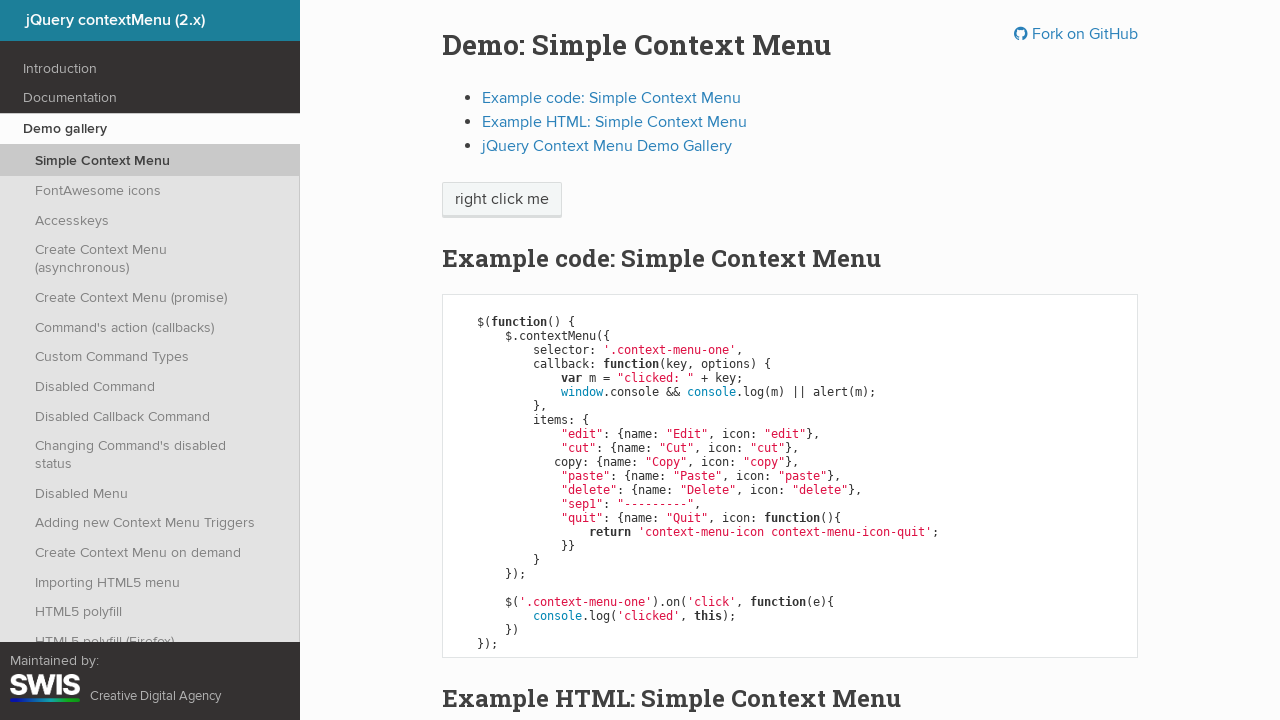

Right-clicked on button to open context menu at (502, 200) on xpath=/html/body/div/section/div/div/div/p/span
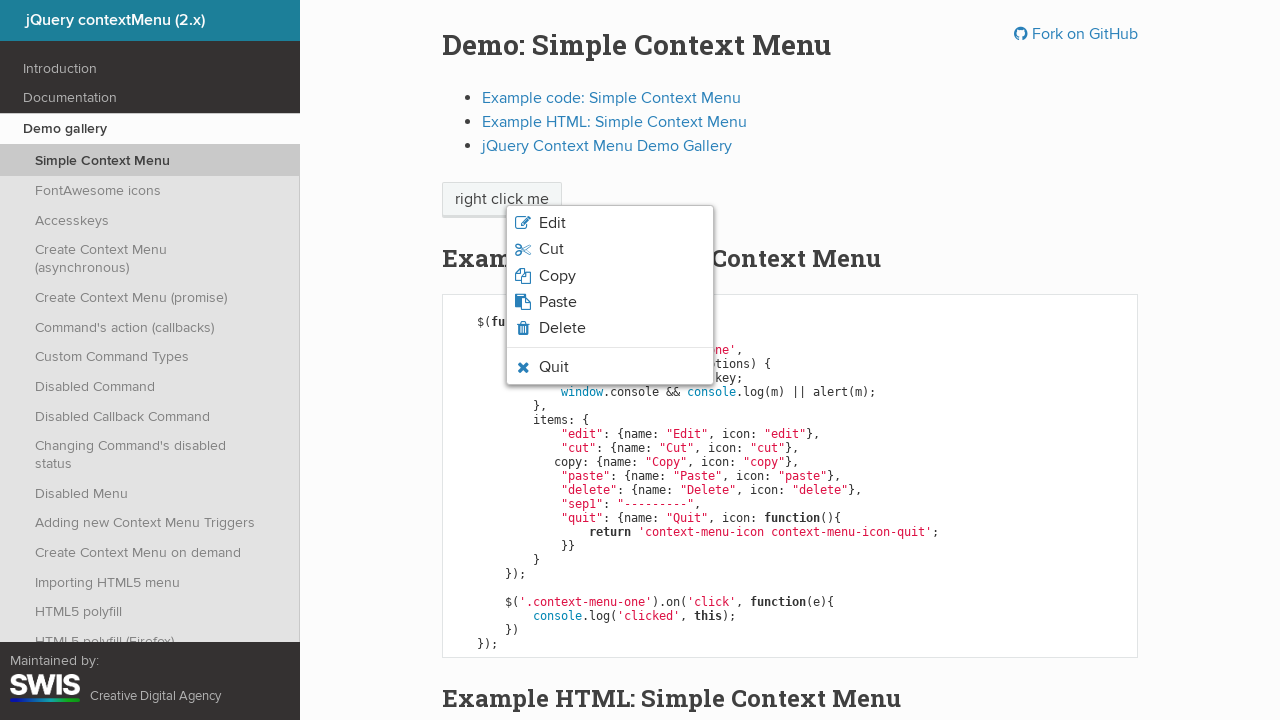

Selected third option from context menu at (610, 276) on xpath=/html/body/ul/li[3]
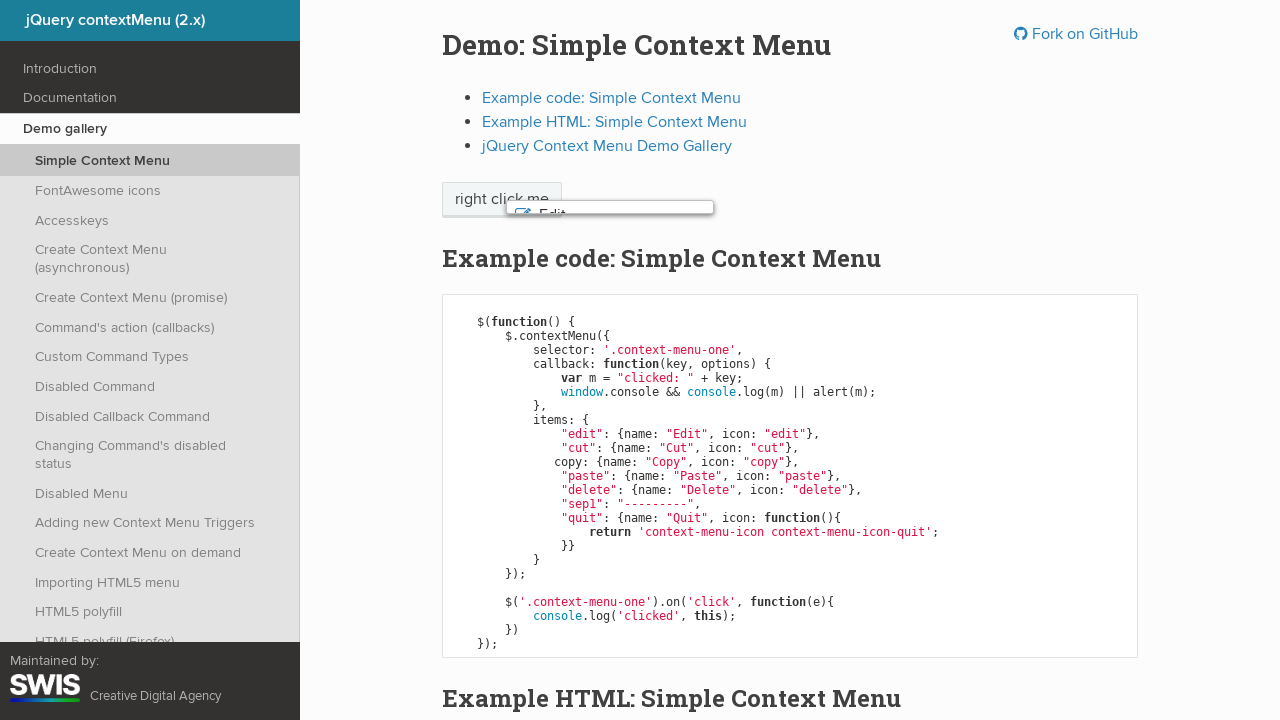

Set up dialog handler to accept alerts
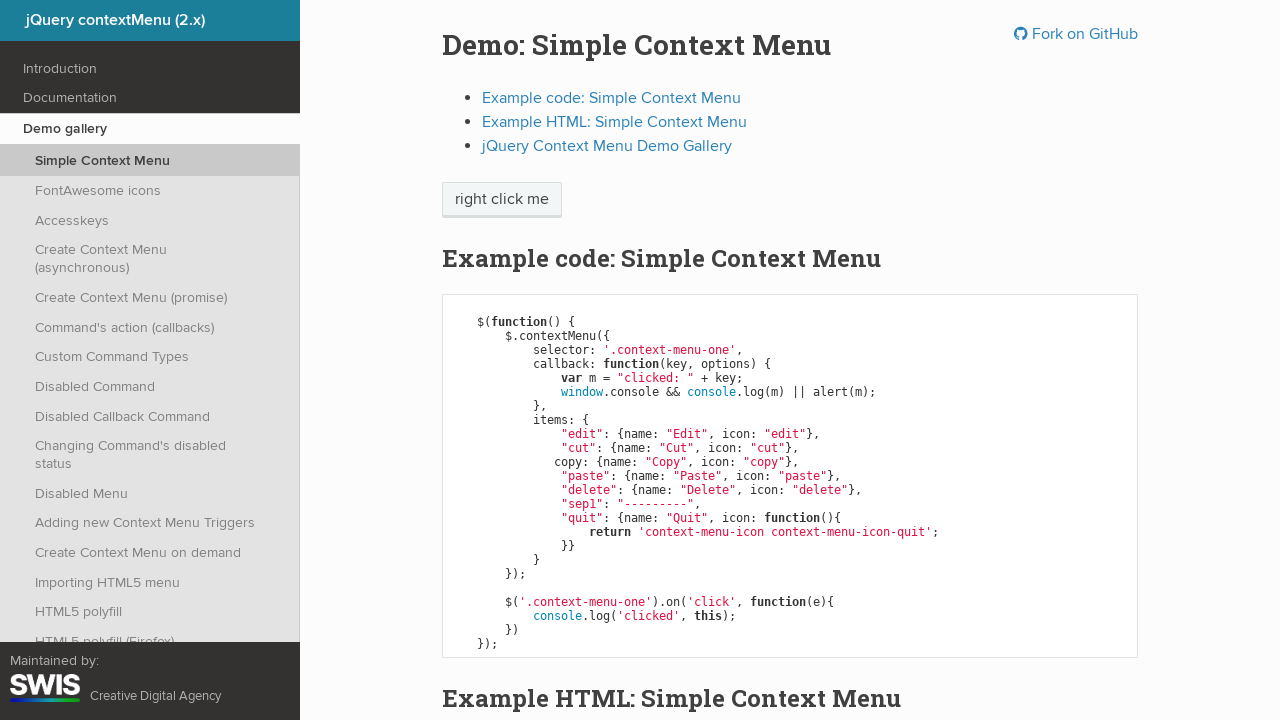

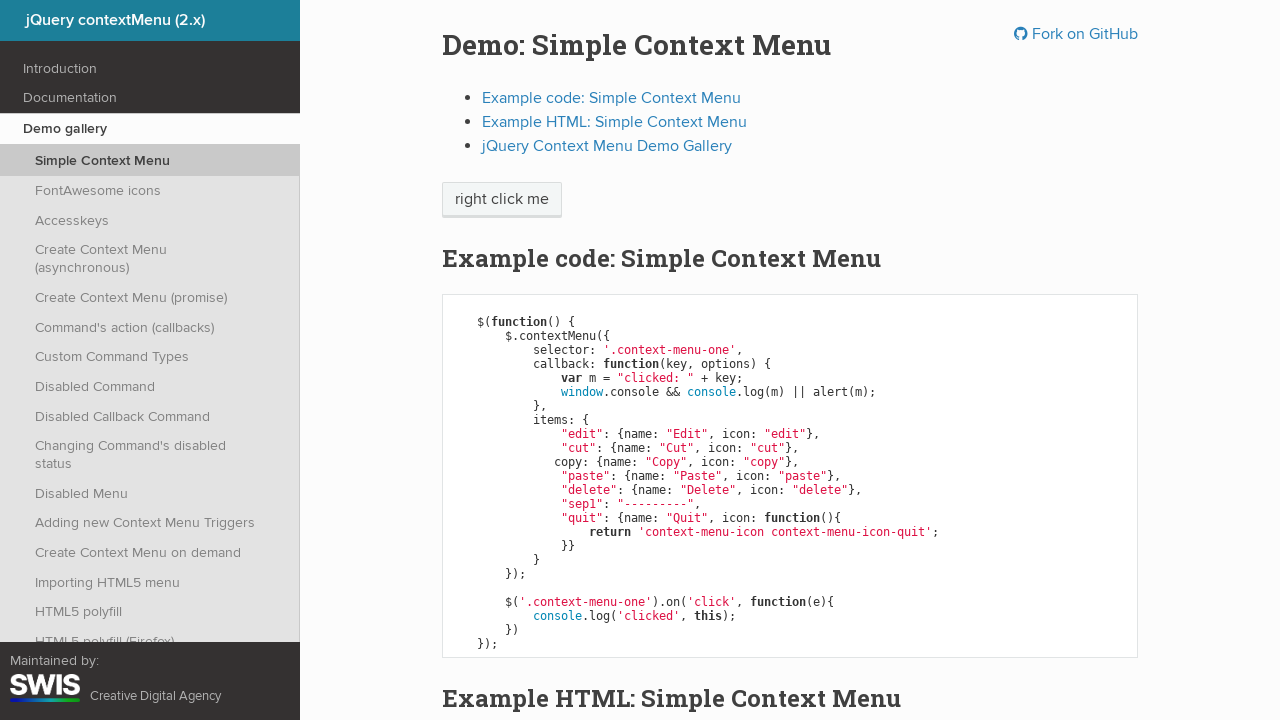